Verifies that social media links (LinkedIn, Facebook, Twitter, YouTube) are present on the OrangeHRM login page by checking for anchor elements containing those platform names in their href attributes.

Starting URL: https://opensource-demo.orangehrmlive.com/web/index.php/auth/login

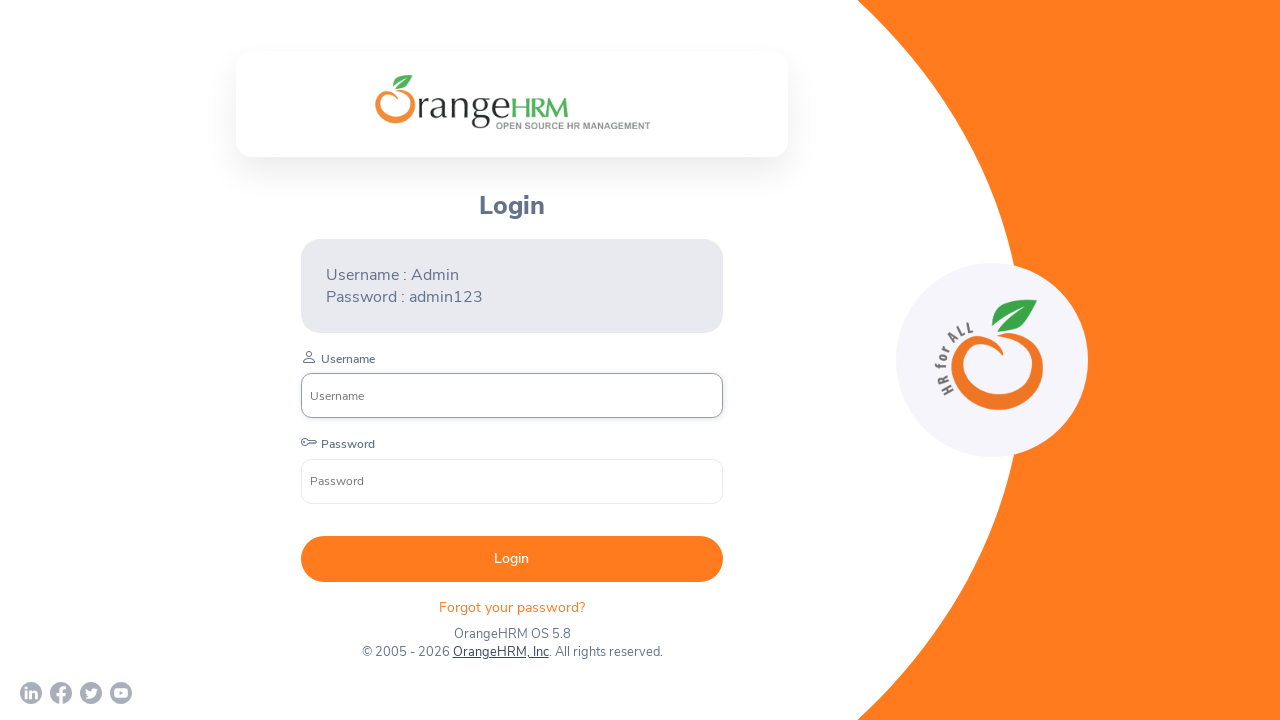

Waited for page to fully load (networkidle state)
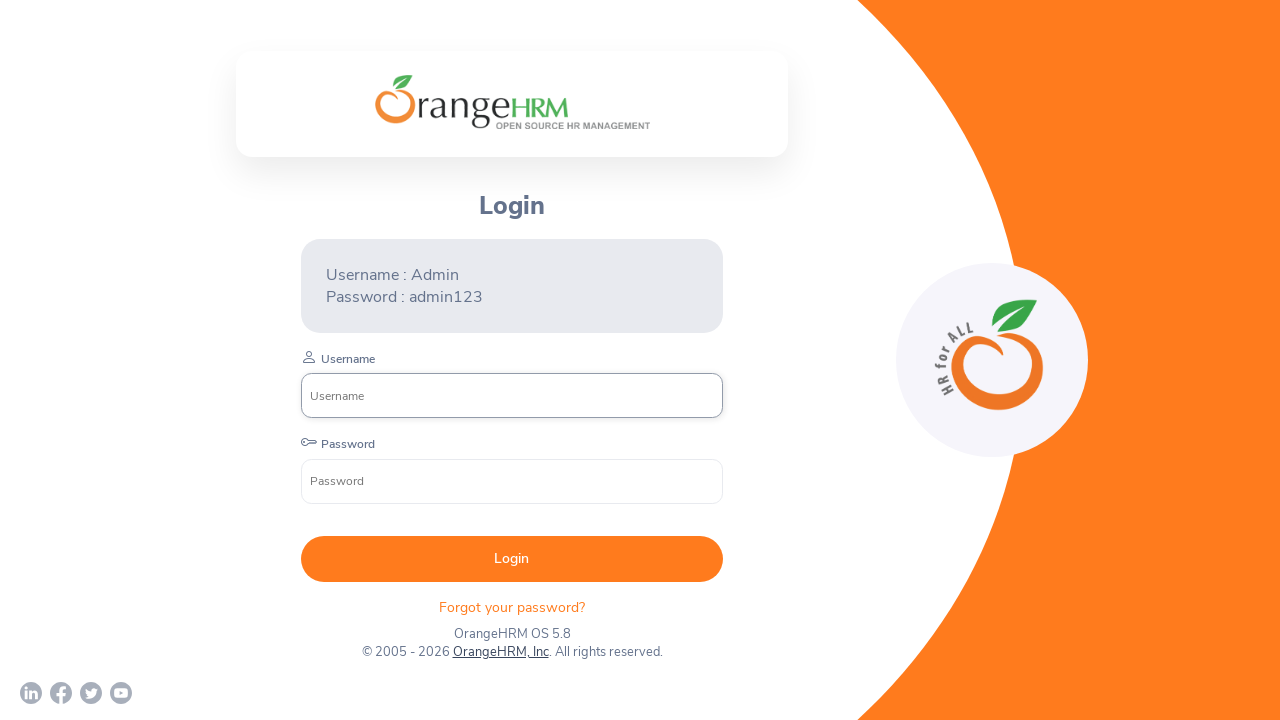

LinkedIn link selector is present on the page
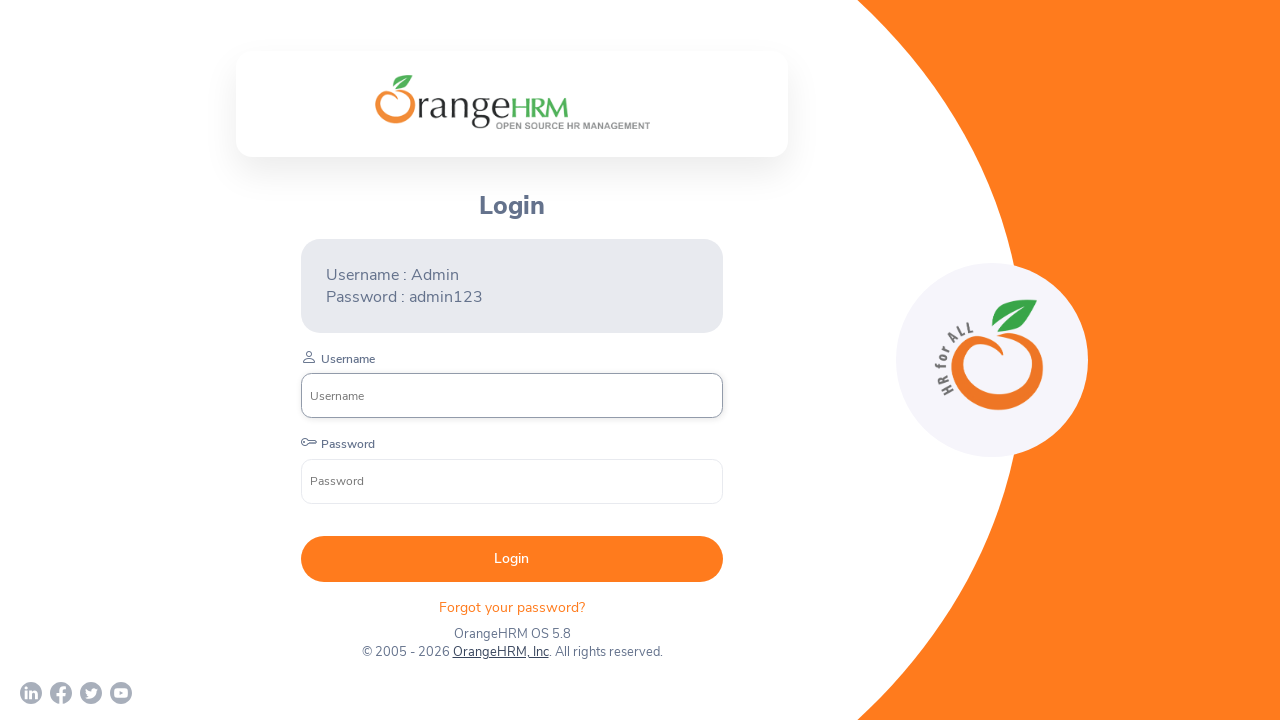

Facebook link selector is present on the page
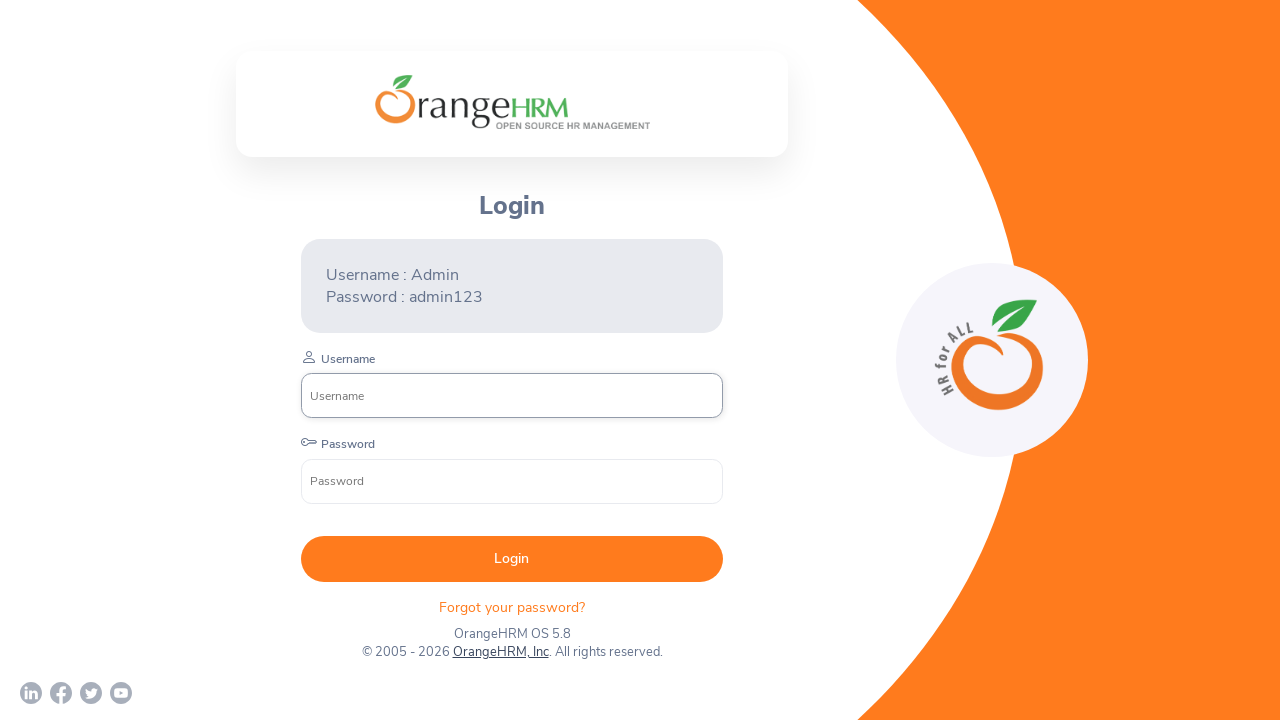

Twitter link selector is present on the page
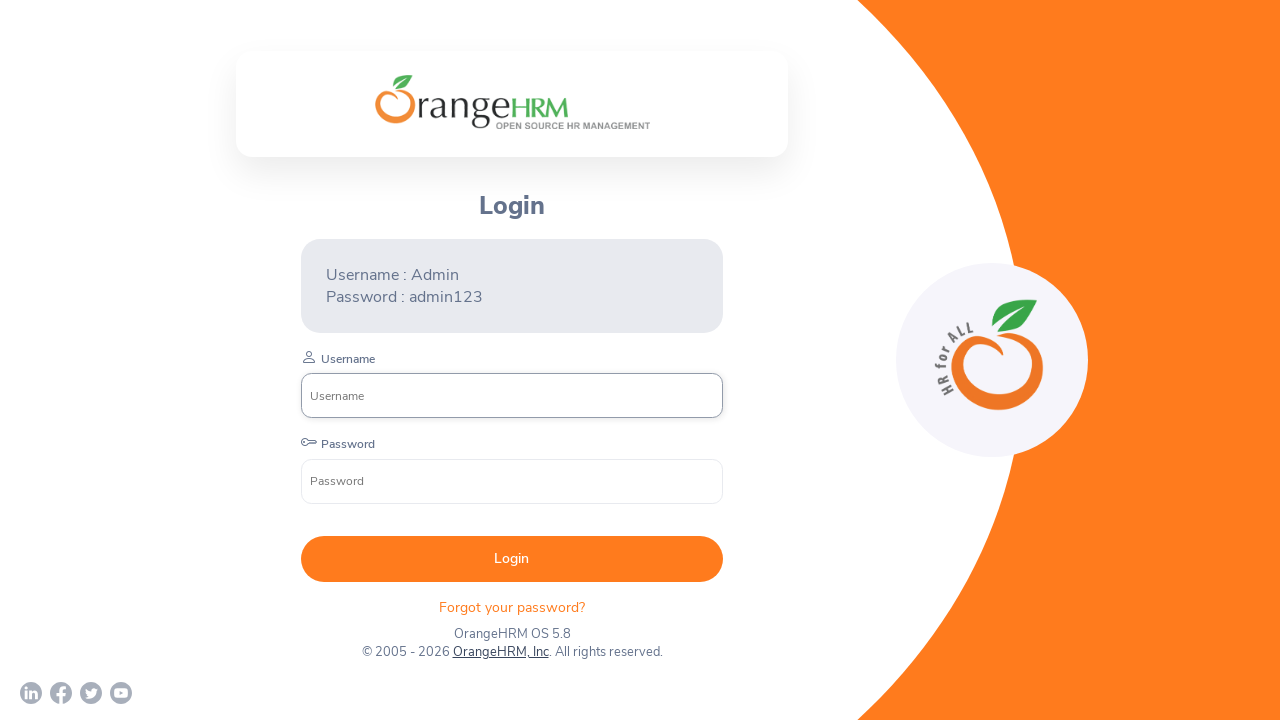

YouTube link selector is present on the page
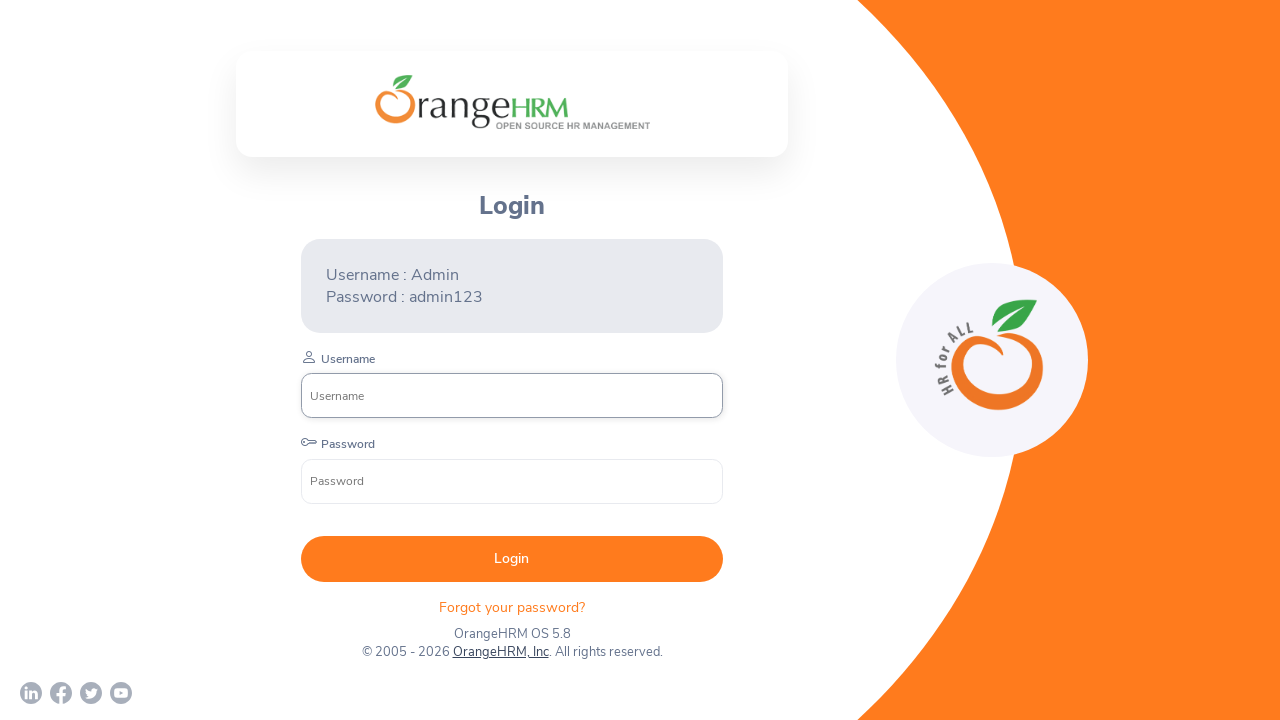

Verified LinkedIn link is visible
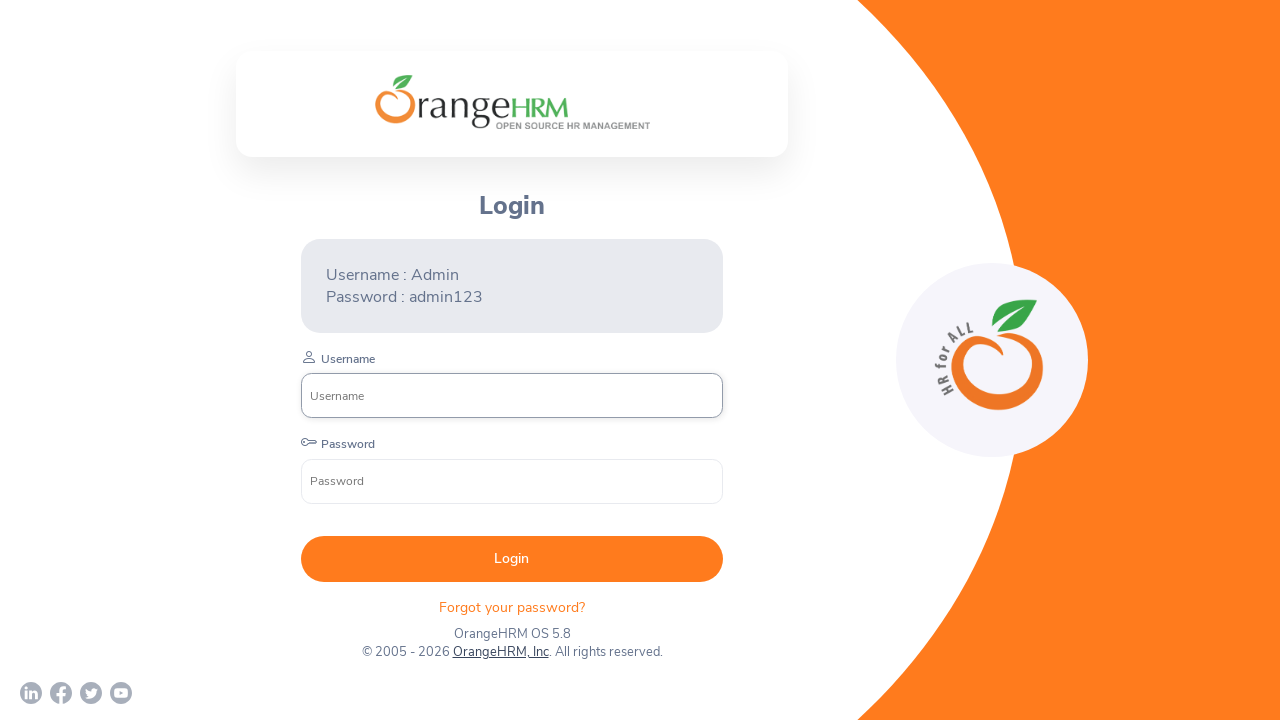

Verified Facebook link is visible
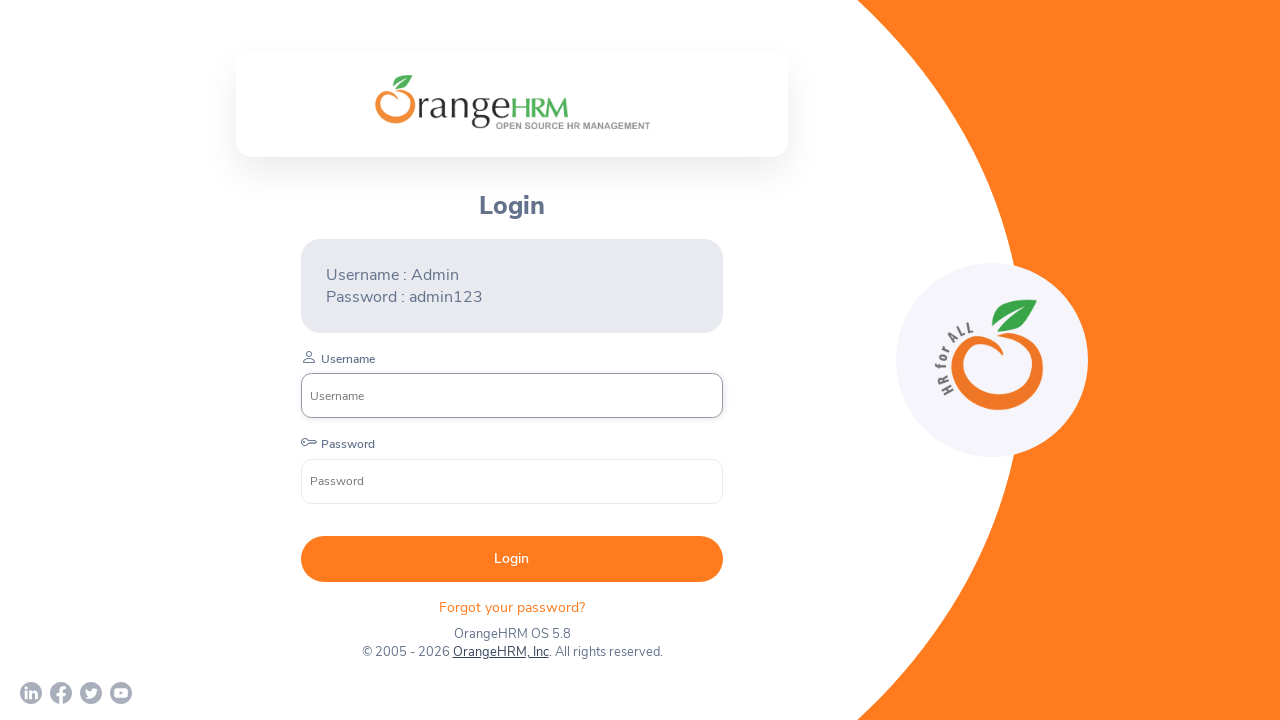

Verified Twitter link is visible
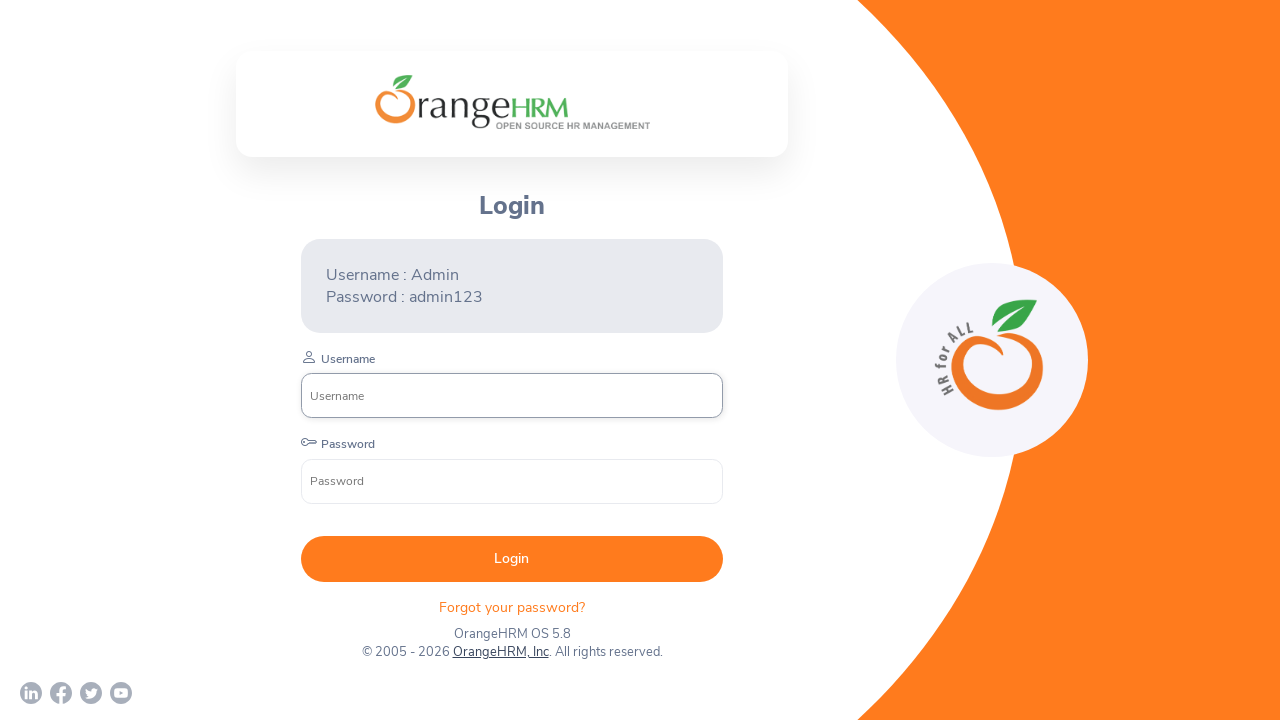

Verified YouTube link is visible
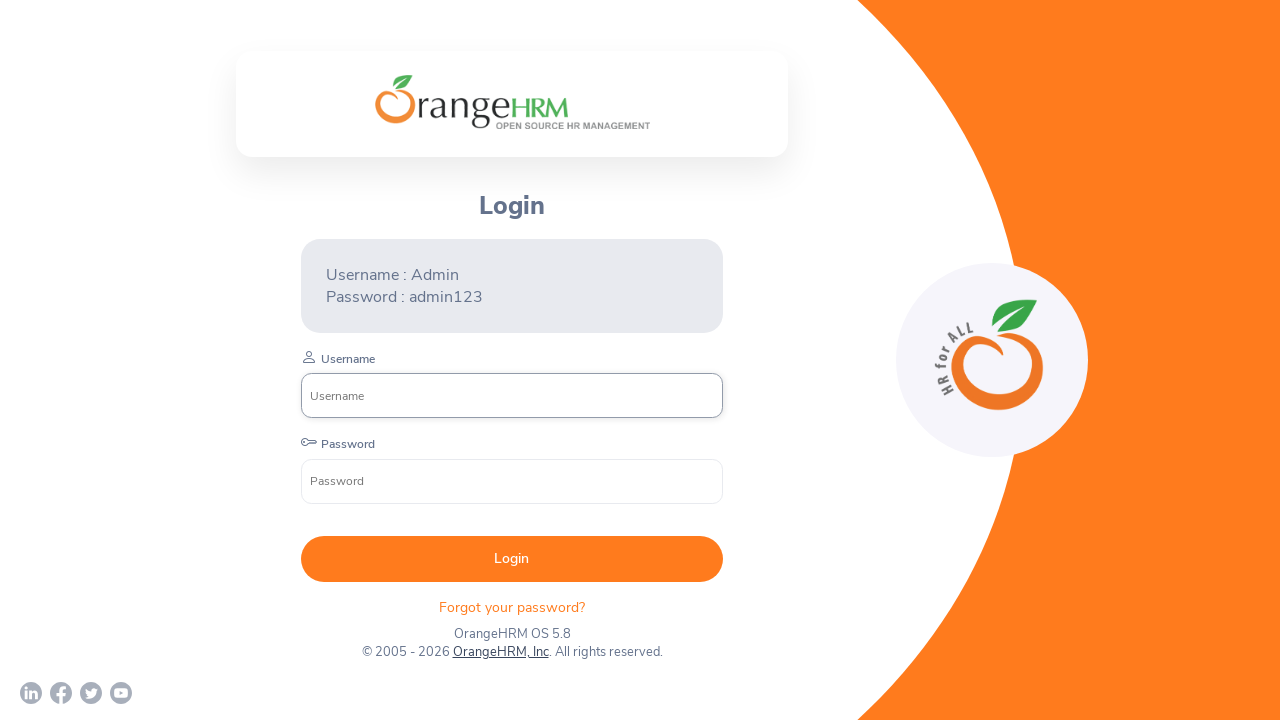

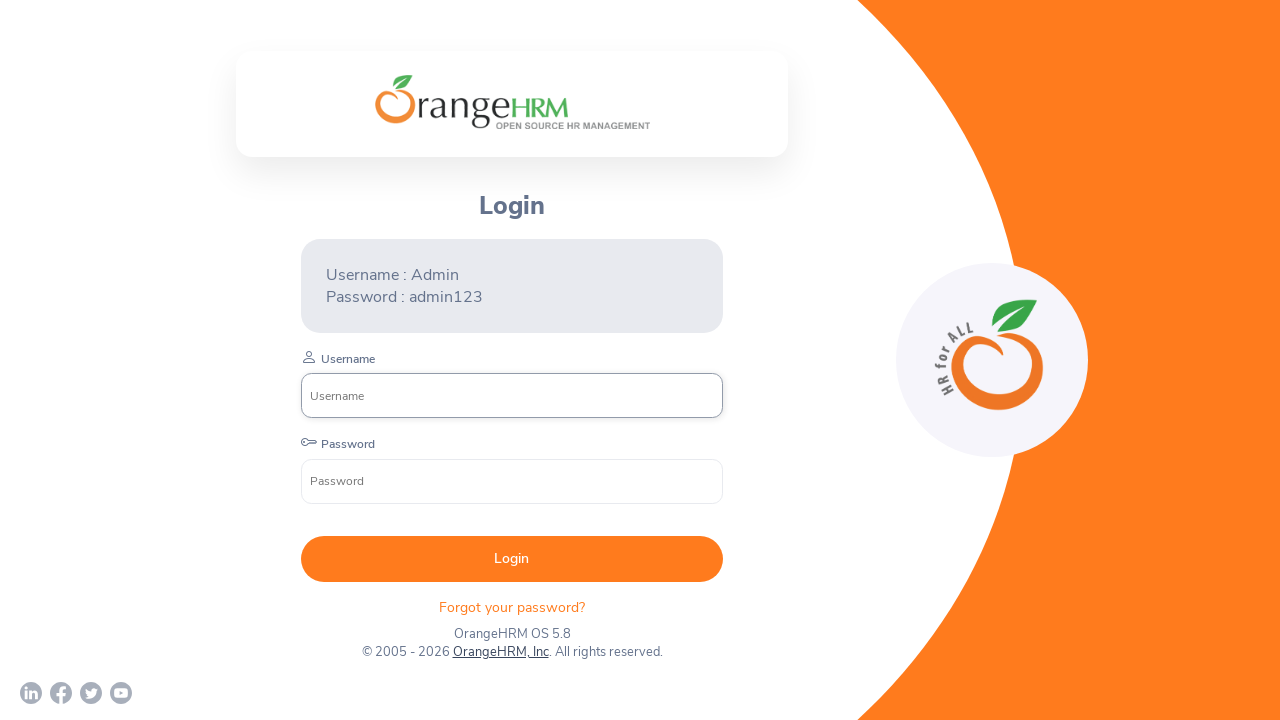